Tests copy-paste keyboard functionality by entering text in one field, copying it, and pasting into another field

Starting URL: https://demoqa.com/text-box

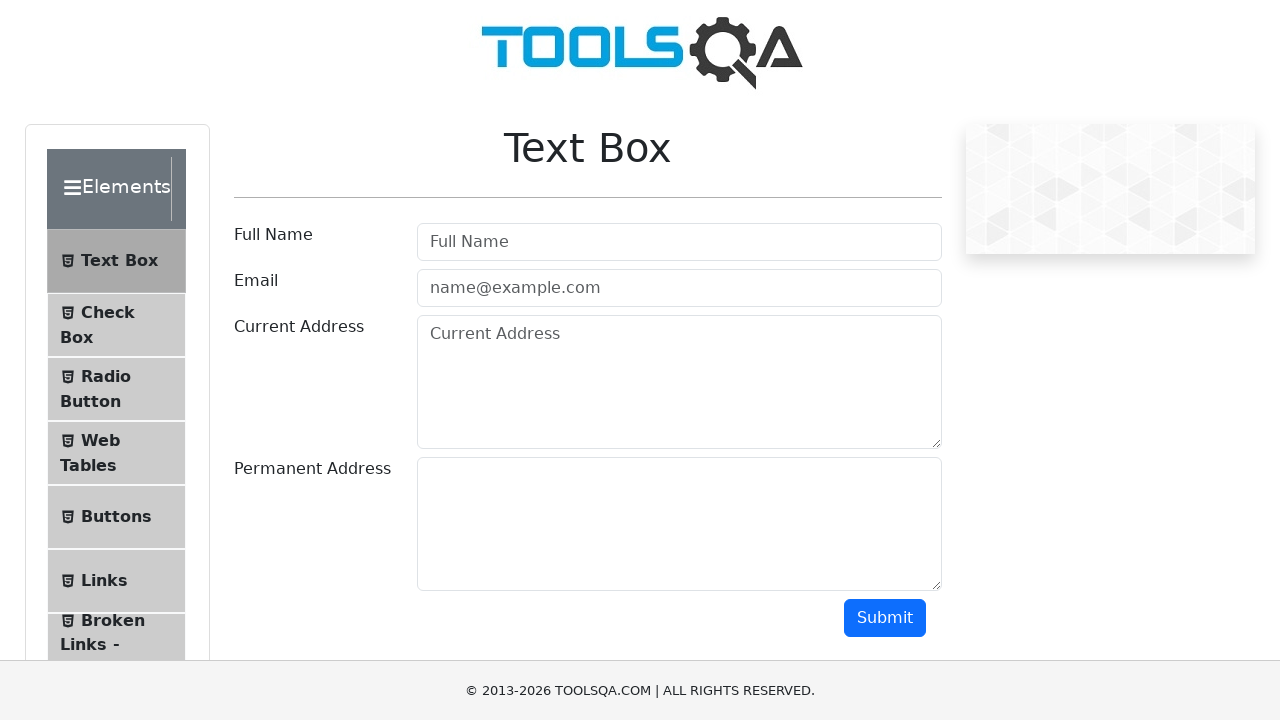

Filled current address field with test address on #currentAddress
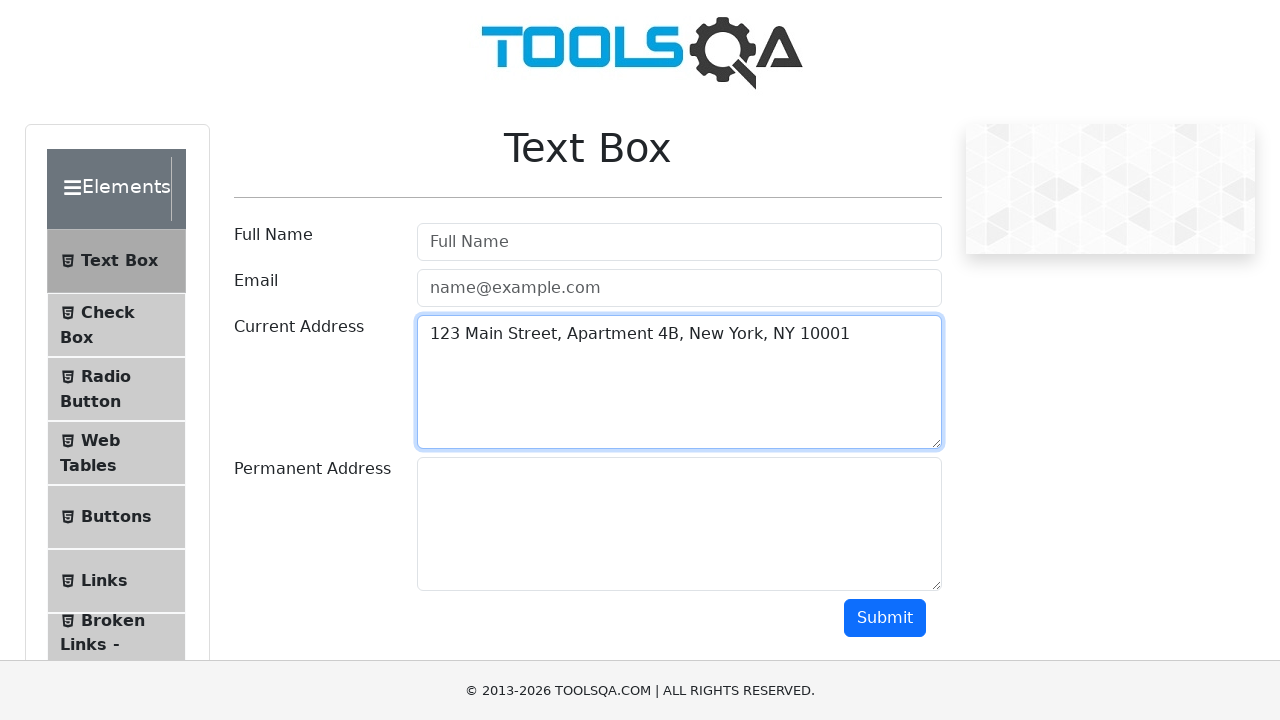

Clicked on current address field to focus it at (679, 382) on #currentAddress
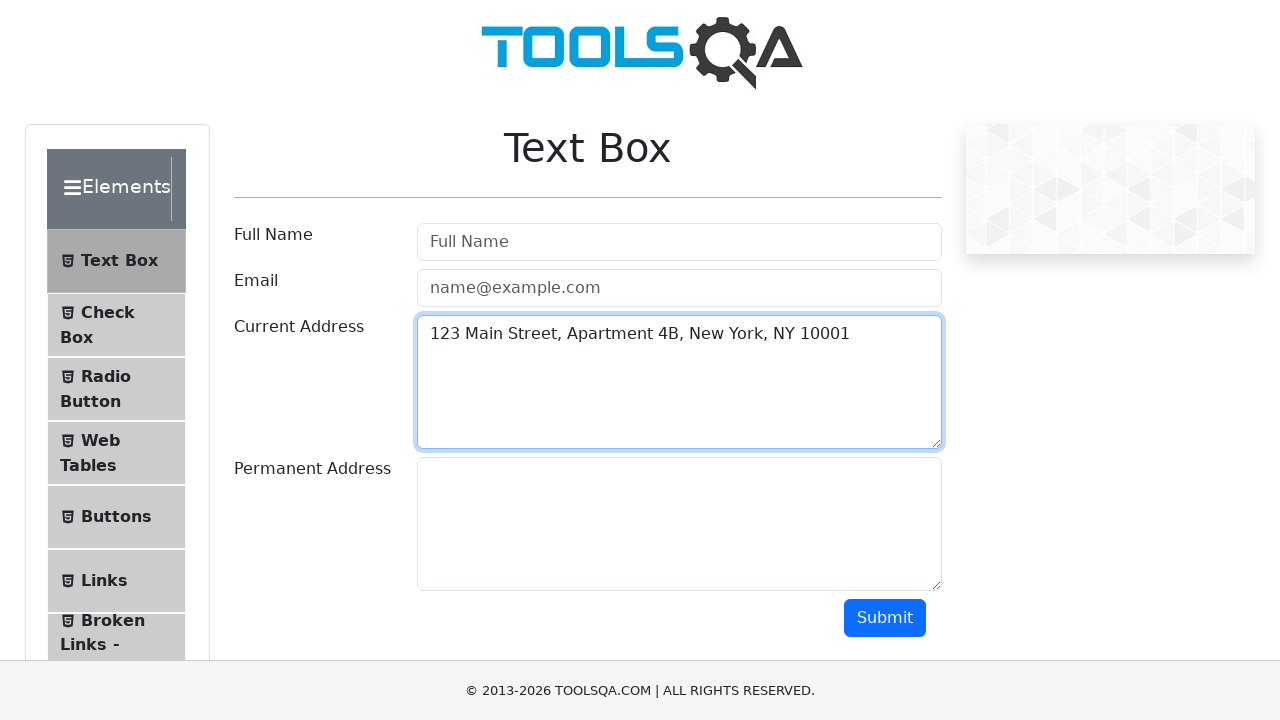

Selected all text in current address field using Ctrl+A
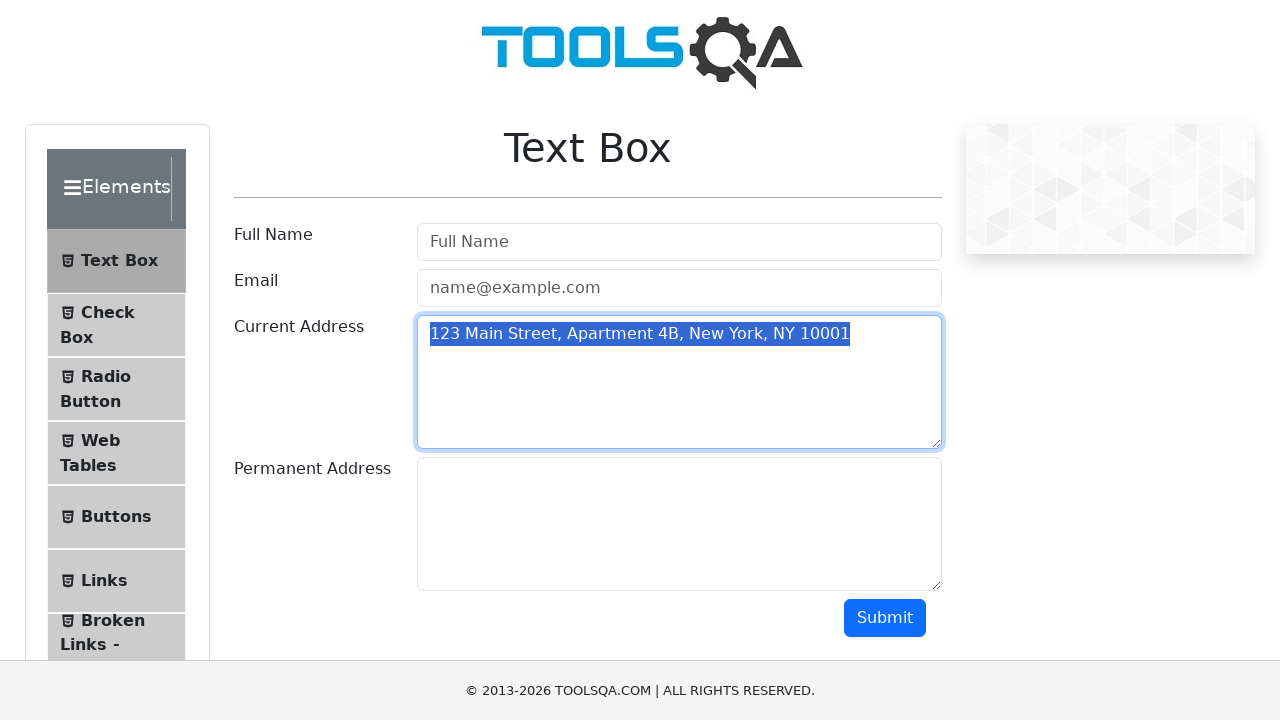

Copied selected text using Ctrl+C
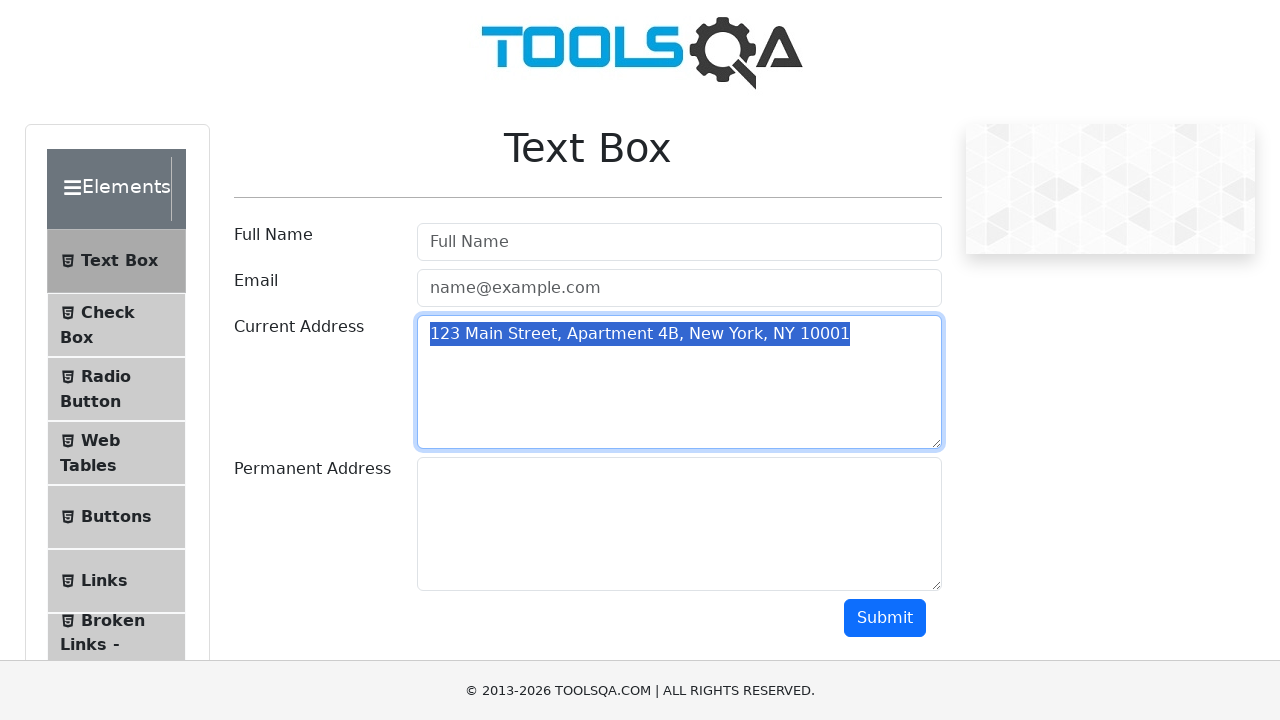

Clicked on permanent address field at (679, 524) on #permanentAddress
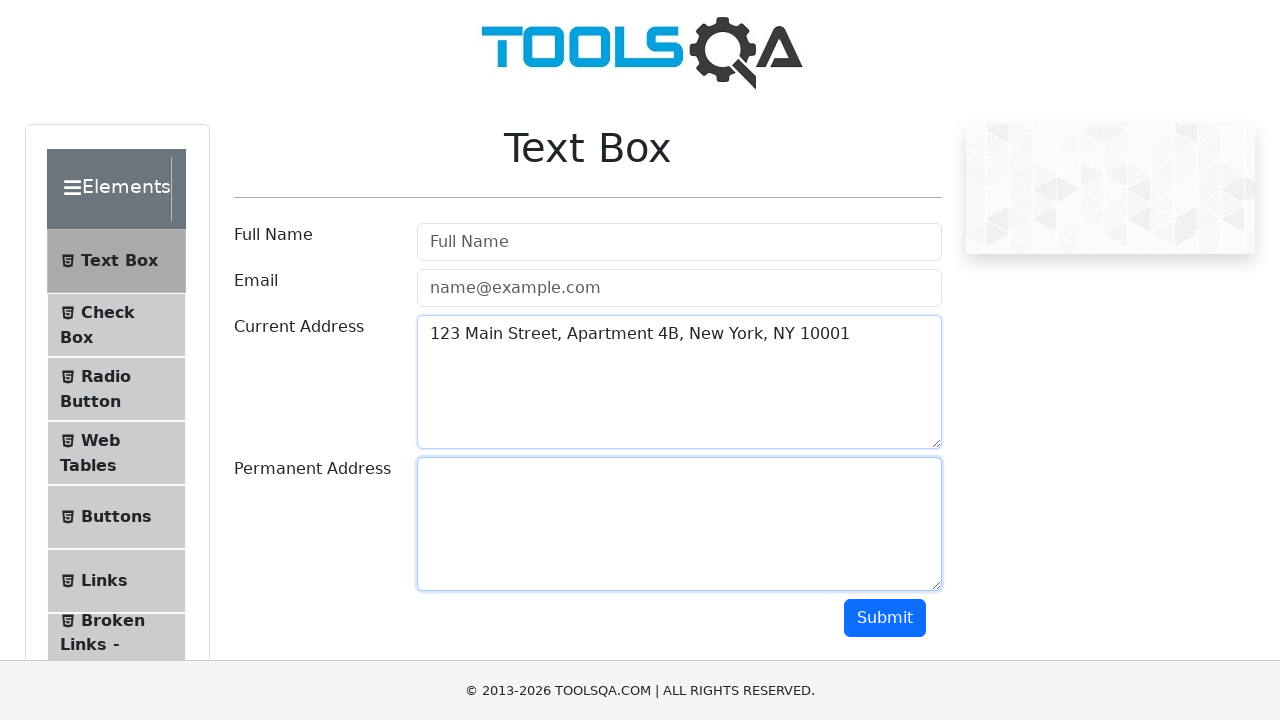

Pasted copied address using Ctrl+V
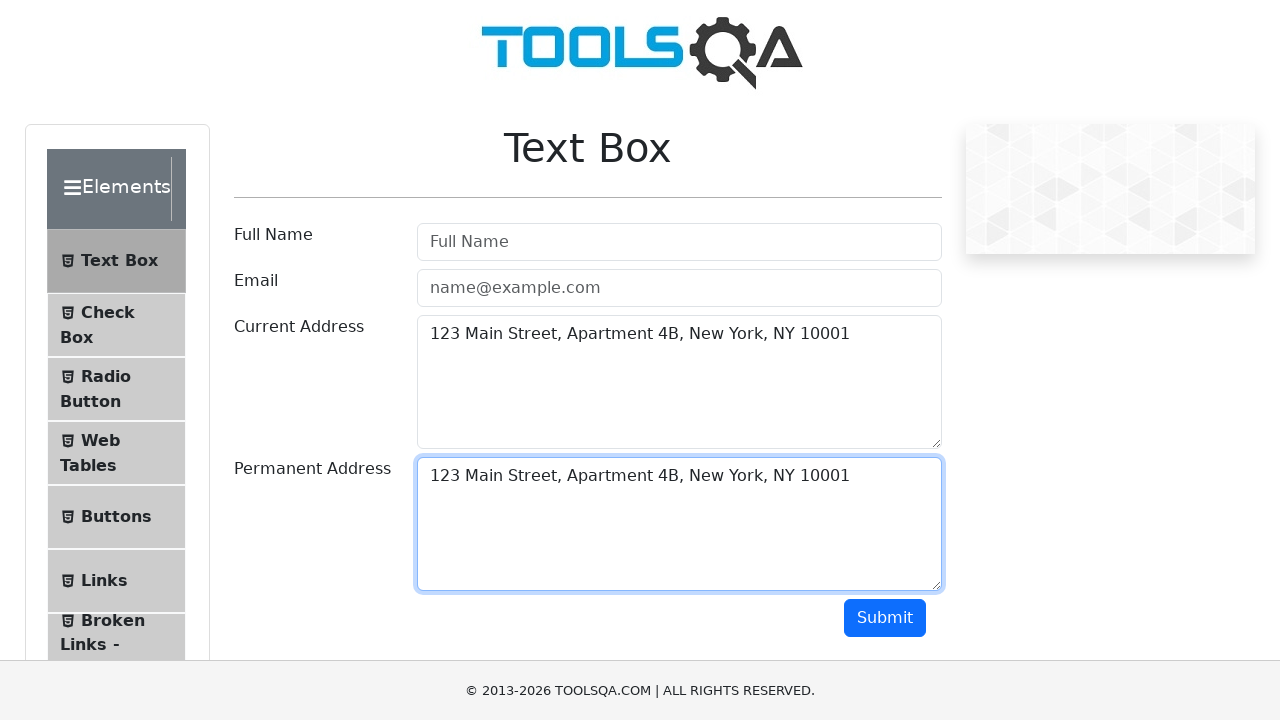

Retrieved value from current address field
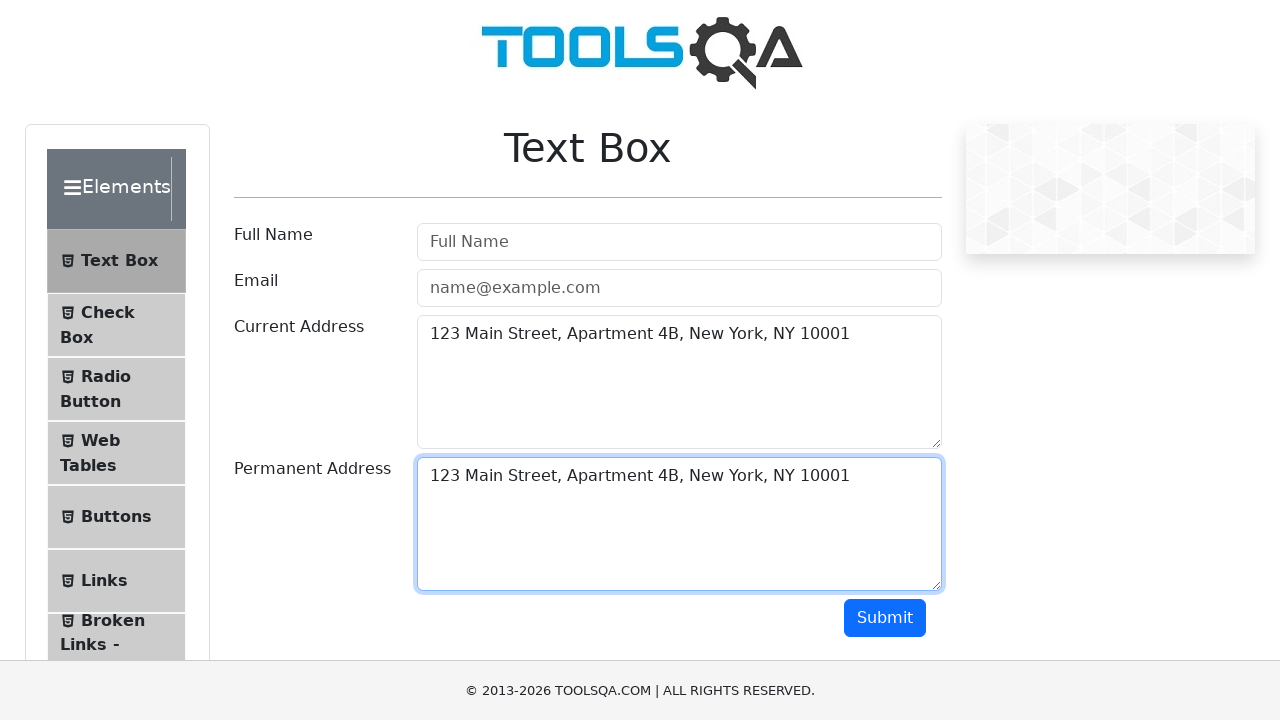

Retrieved value from permanent address field
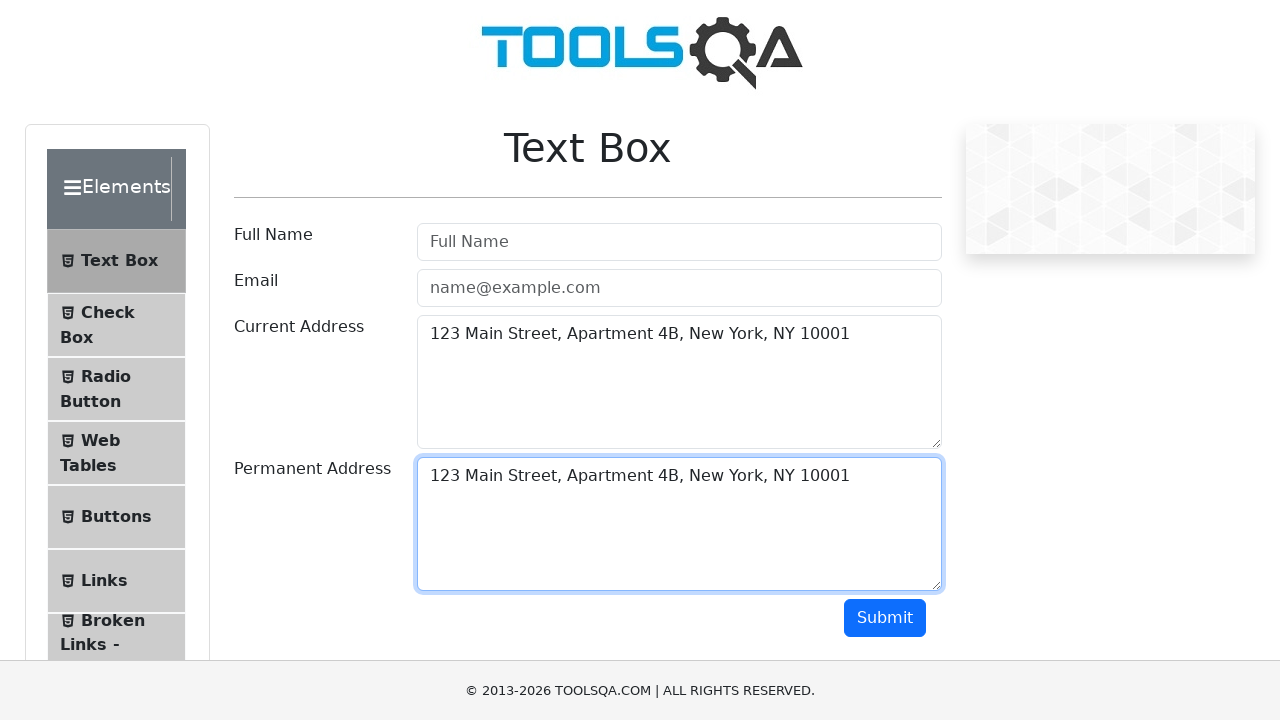

Verified that both address fields contain identical values
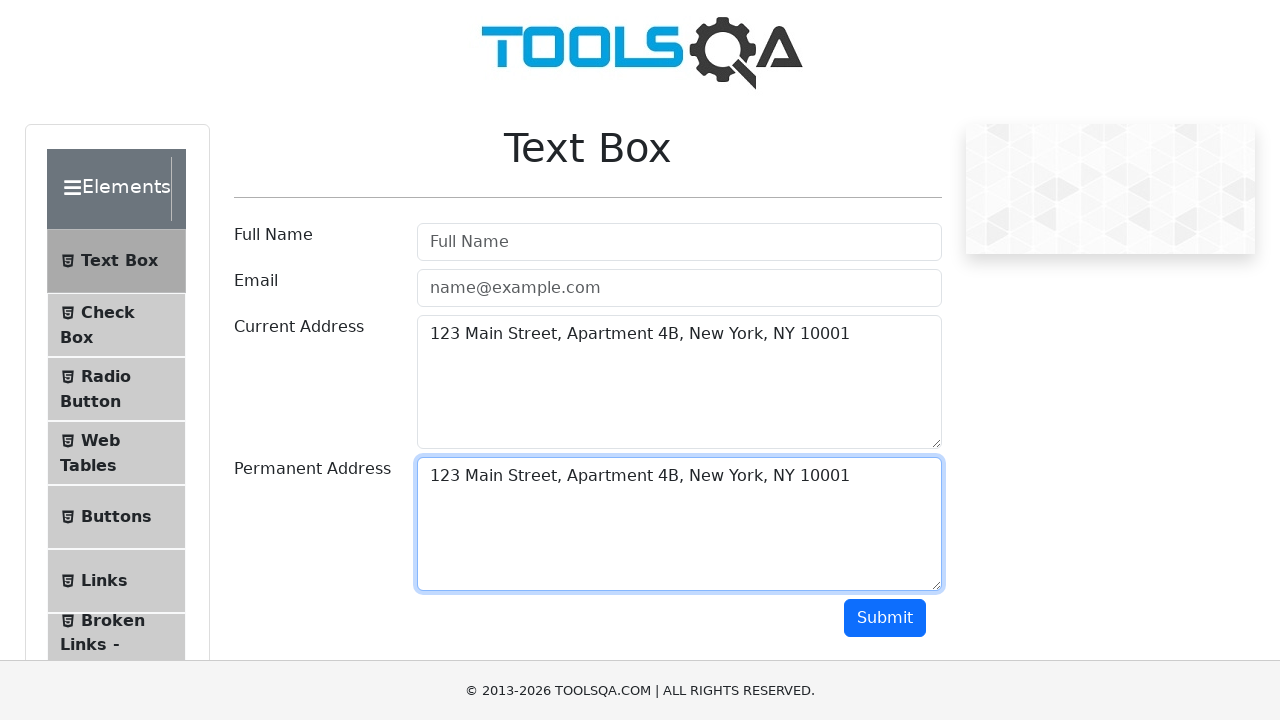

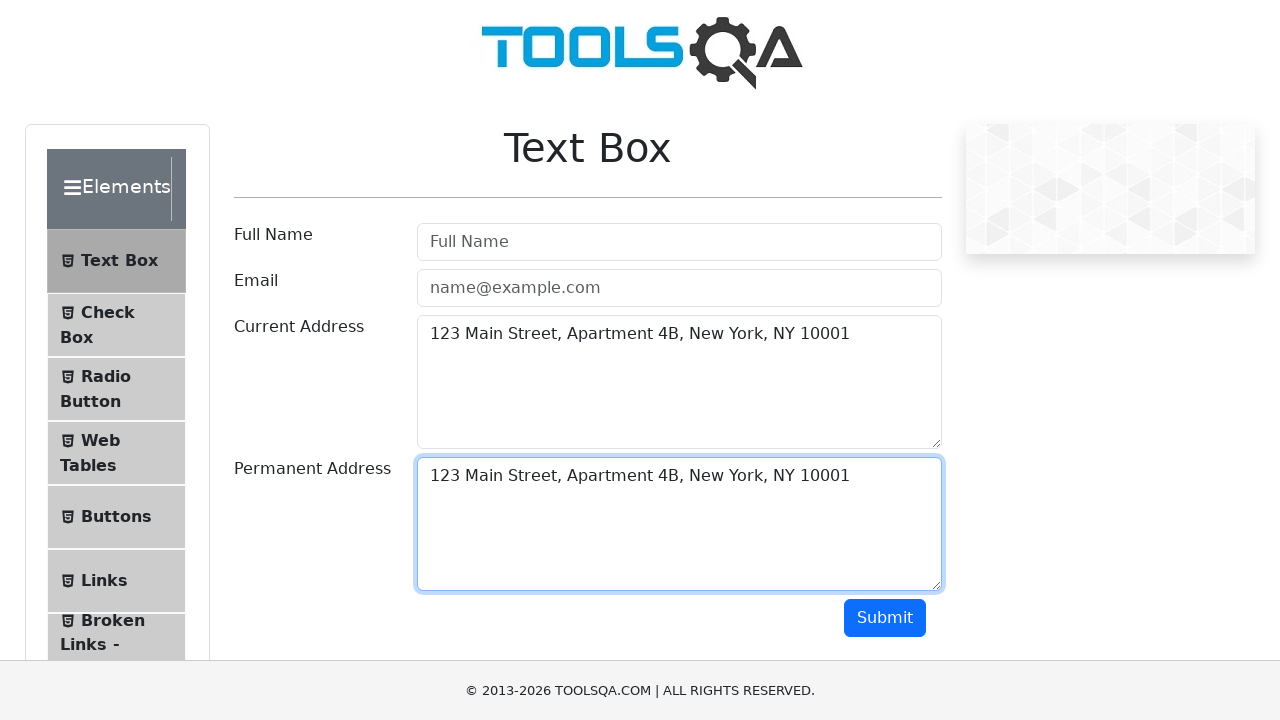